Verifies that the first element with id containing "_docusaurus" has flex display

Starting URL: https://shafthq.github.io/

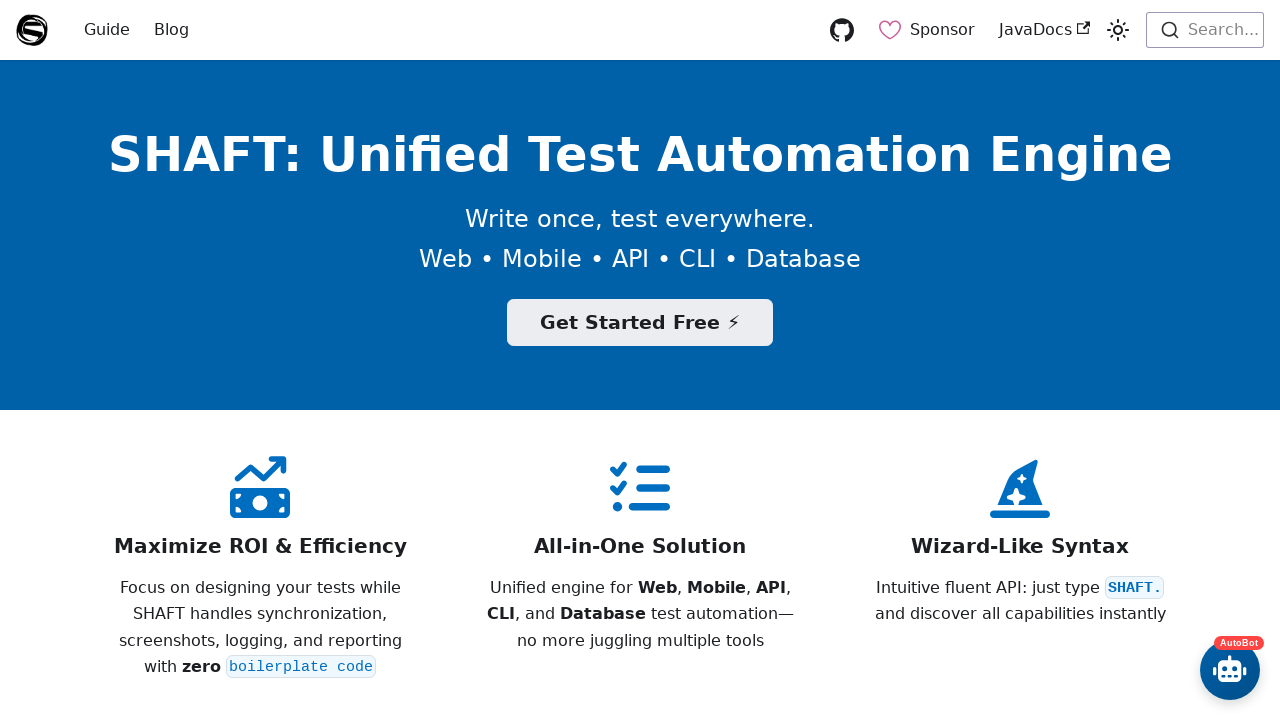

Located first element with id containing '_docusaurus'
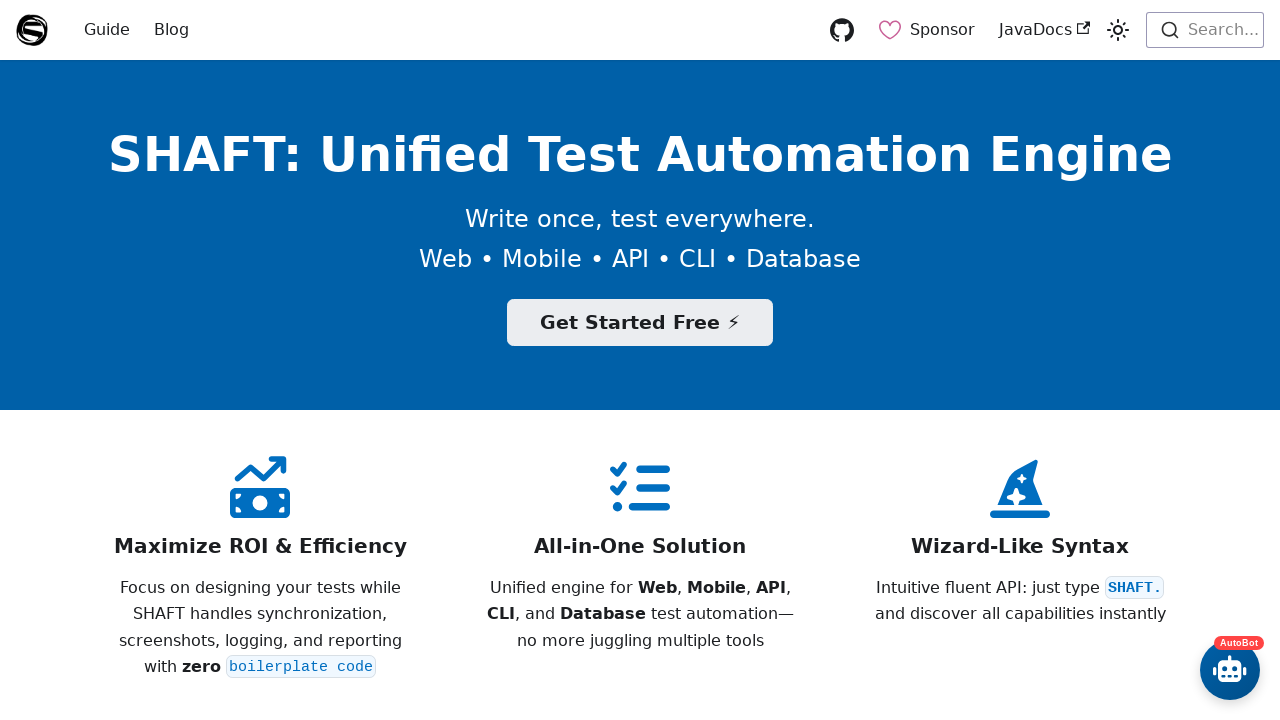

Retrieved computed display style from element
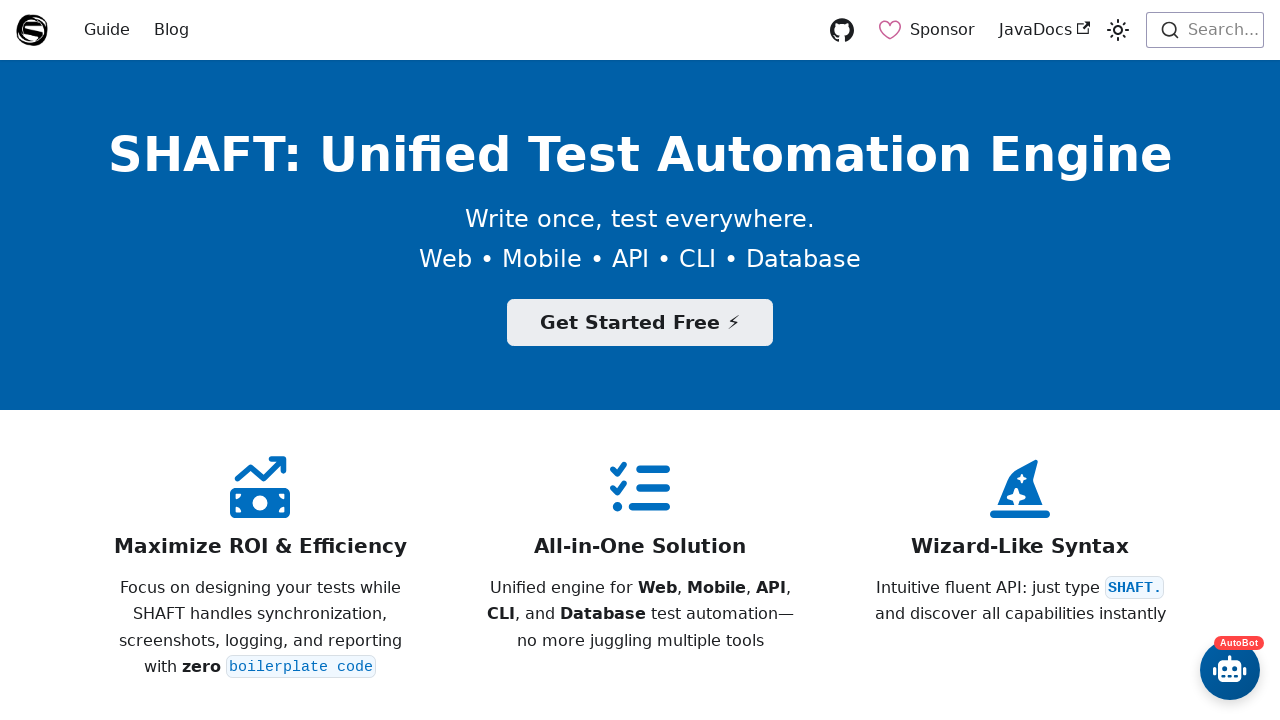

Verified that element has flex display
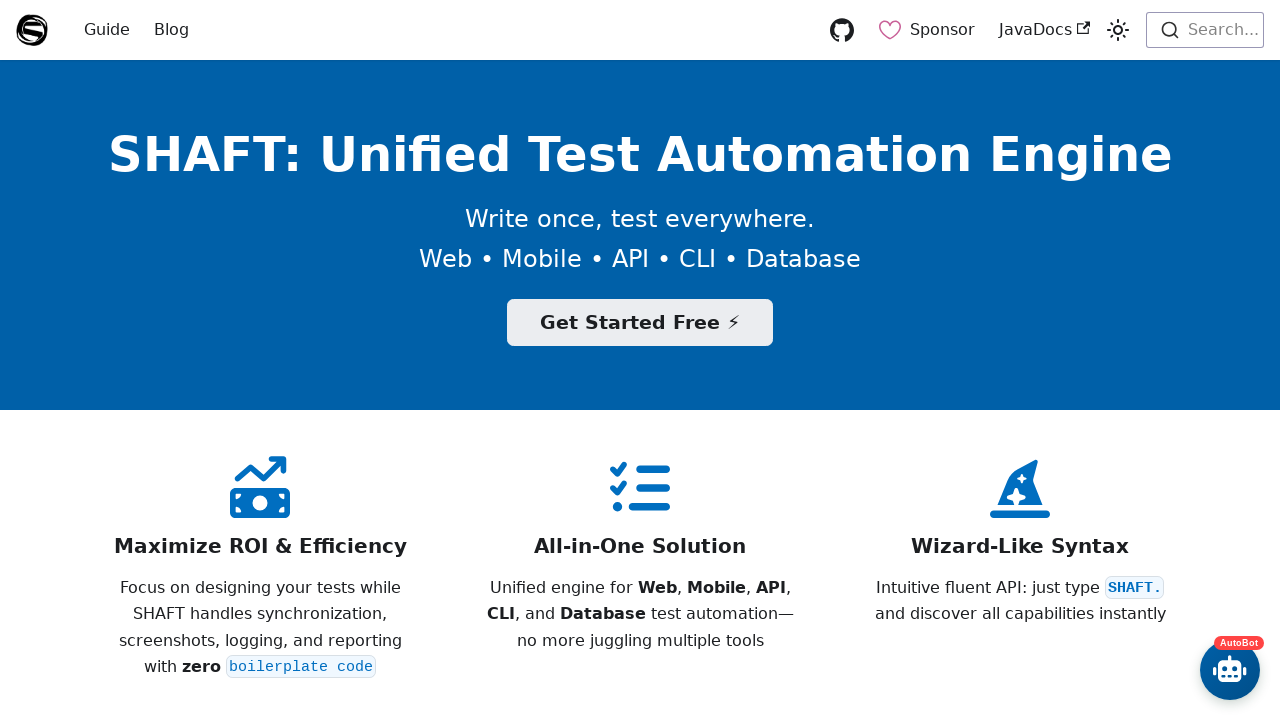

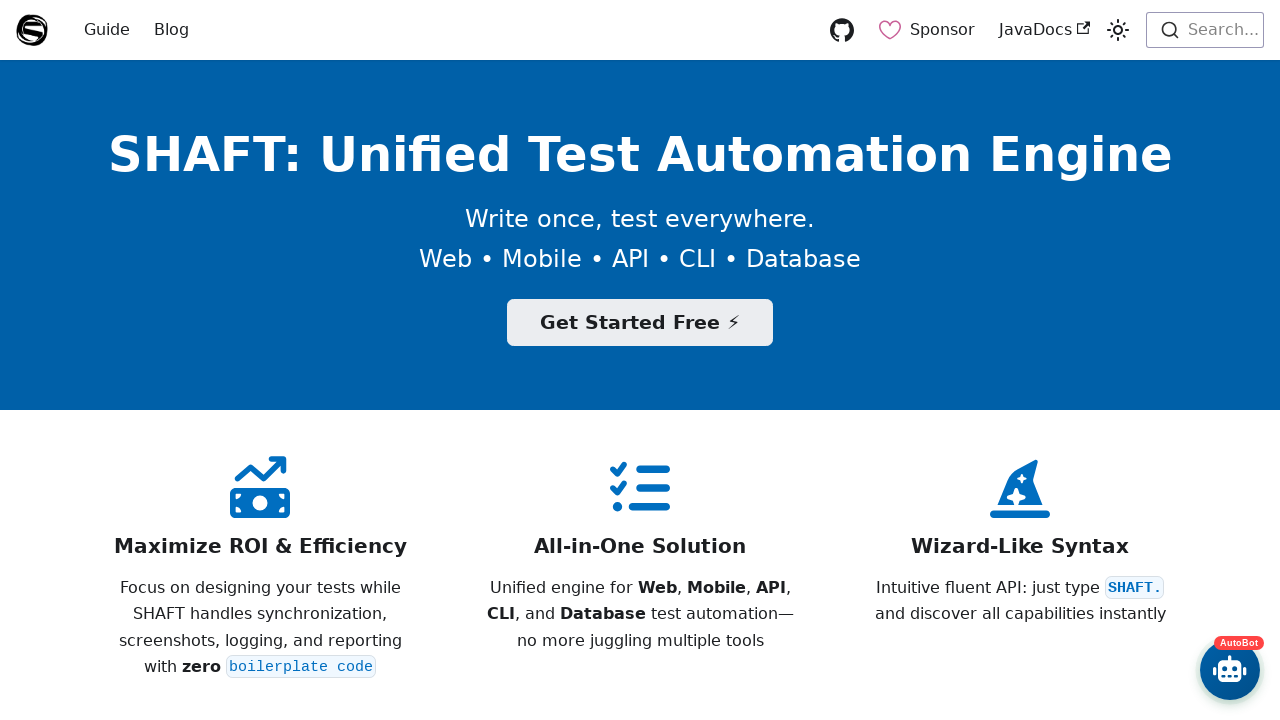